Tests hover functionality by hovering over user images and verifying additional info appears

Starting URL: http://the-internet.herokuapp.com/

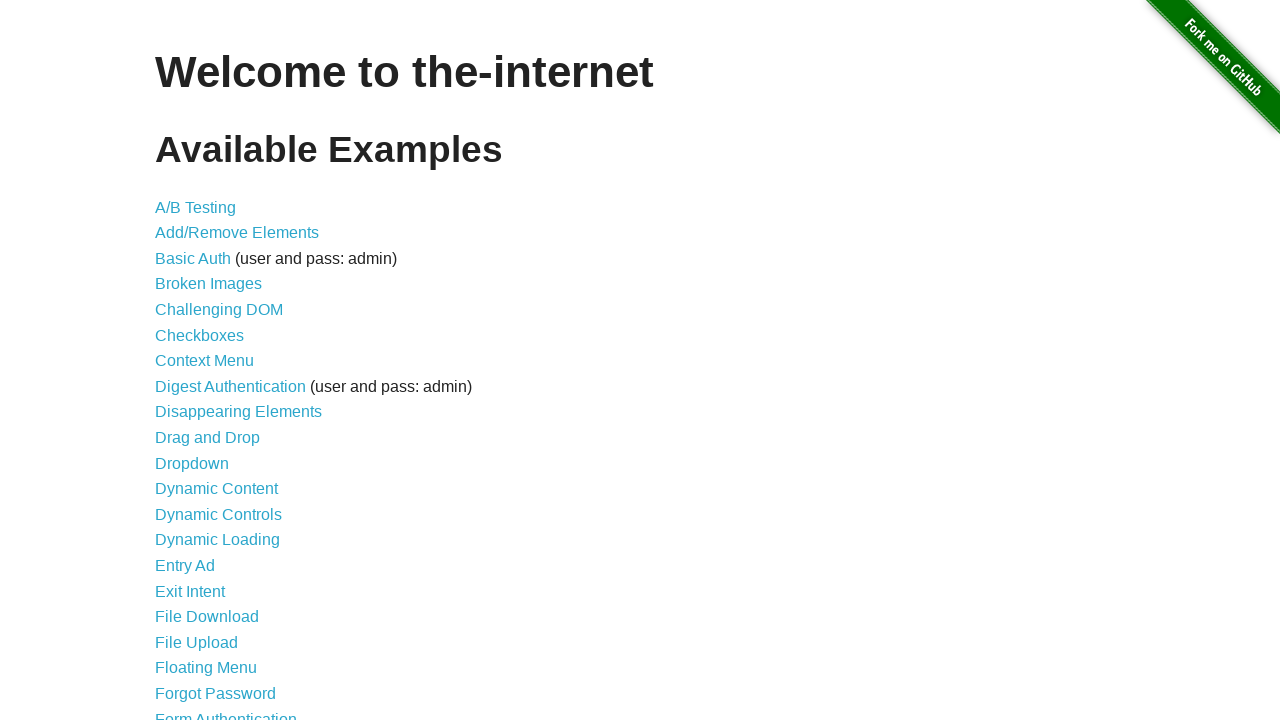

Clicked on Hovers link at (180, 360) on a[href='/hovers']
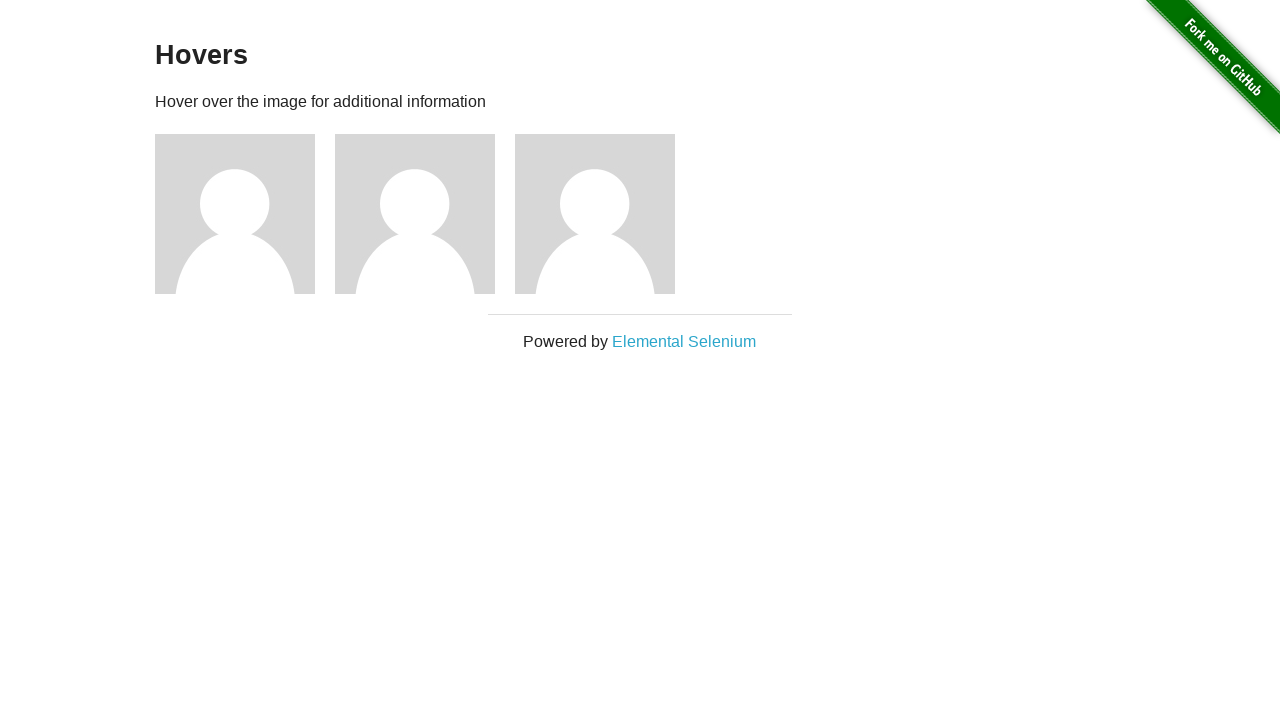

Hovered over user 1 image at (235, 214) on #content > div > div:nth-child(3) > img
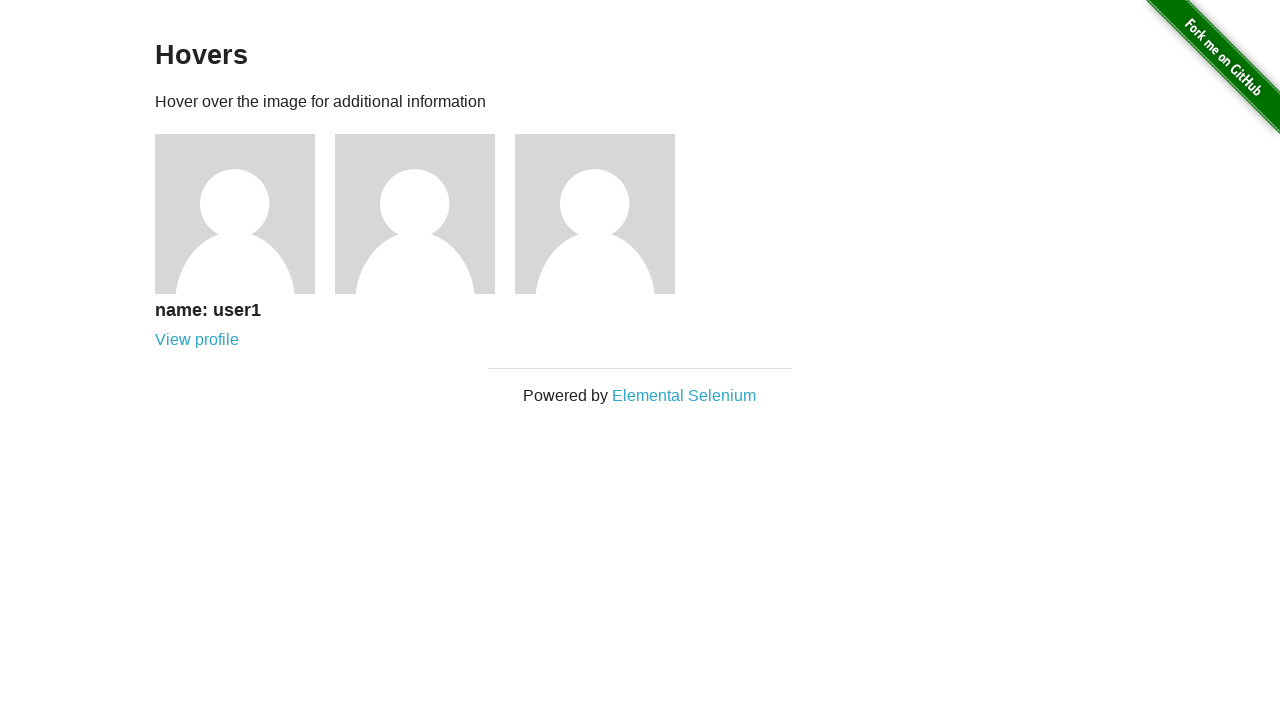

Verified user 1 additional info is visible
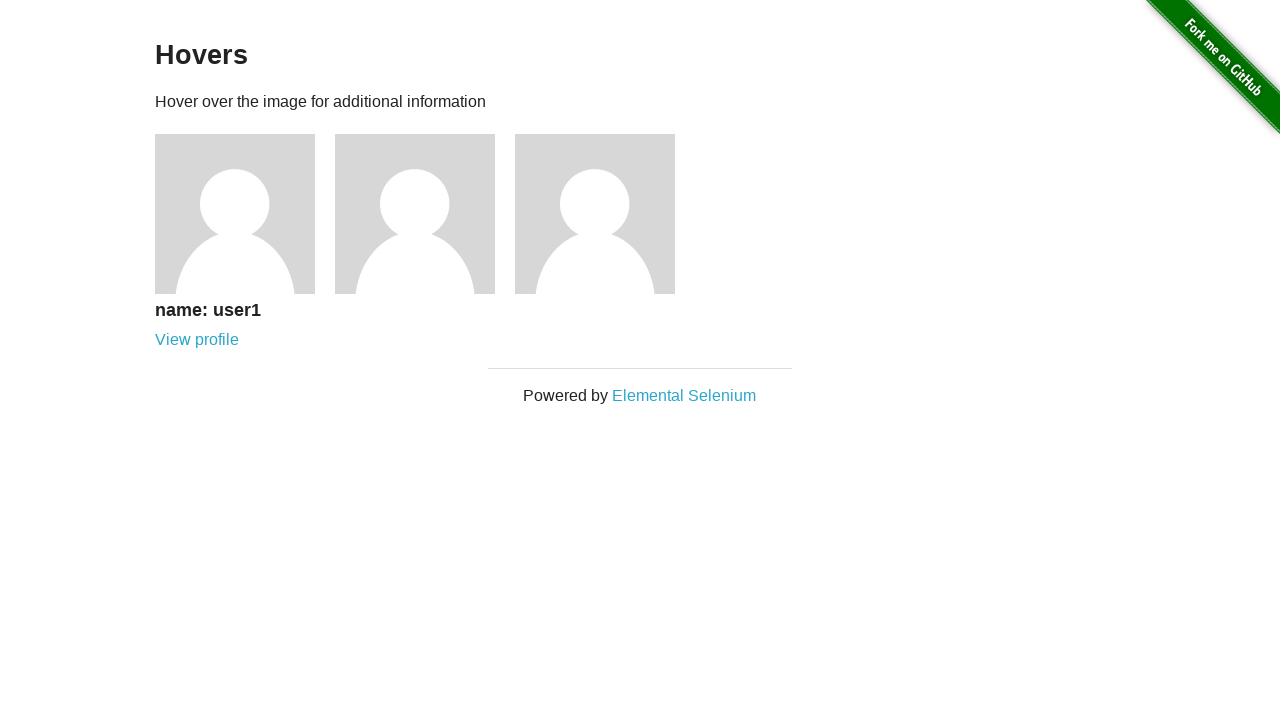

Hovered over user 2 image at (415, 214) on #content > div > div:nth-child(4) > img
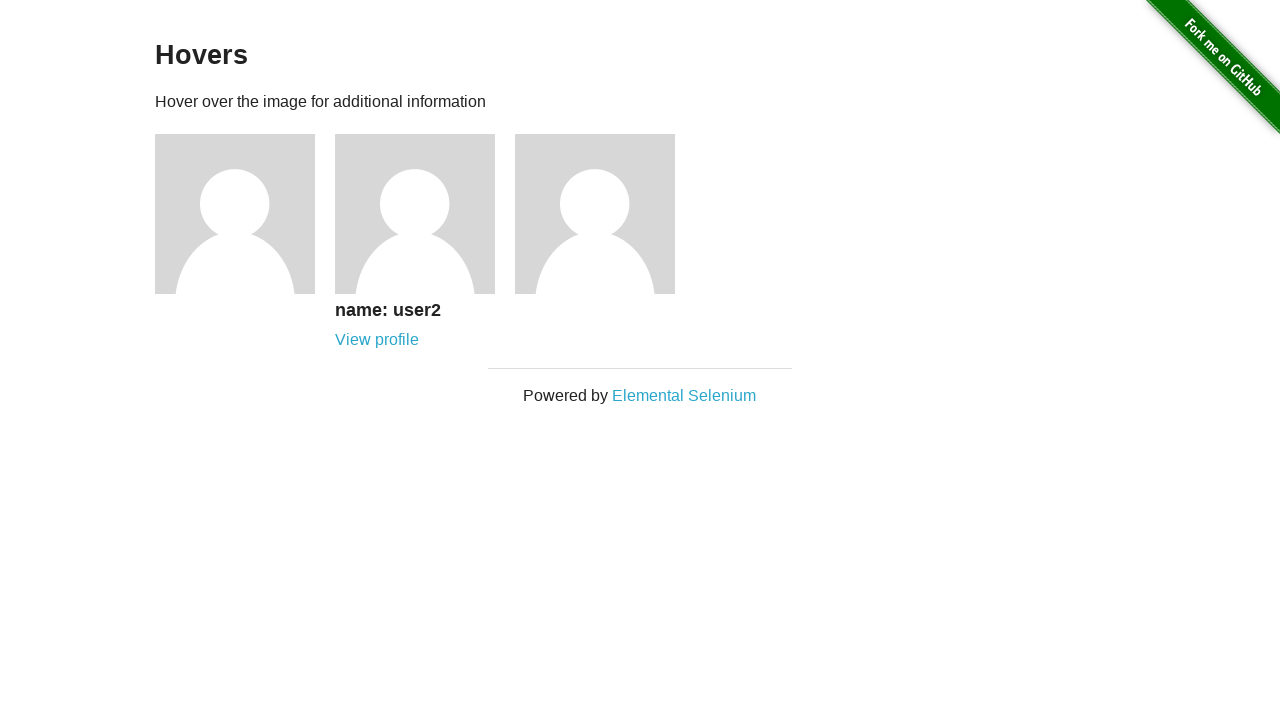

Verified user 2 additional info is visible
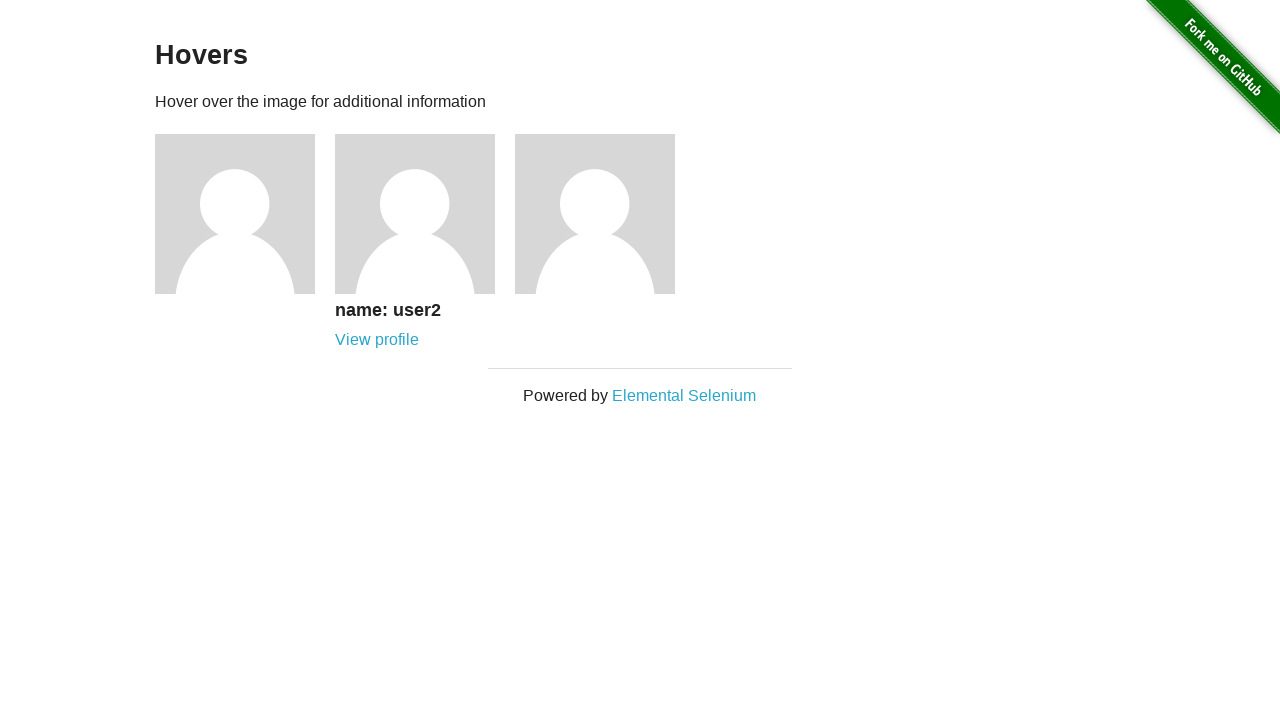

Hovered over user 3 image at (595, 214) on #content > div > div:nth-child(5) > img
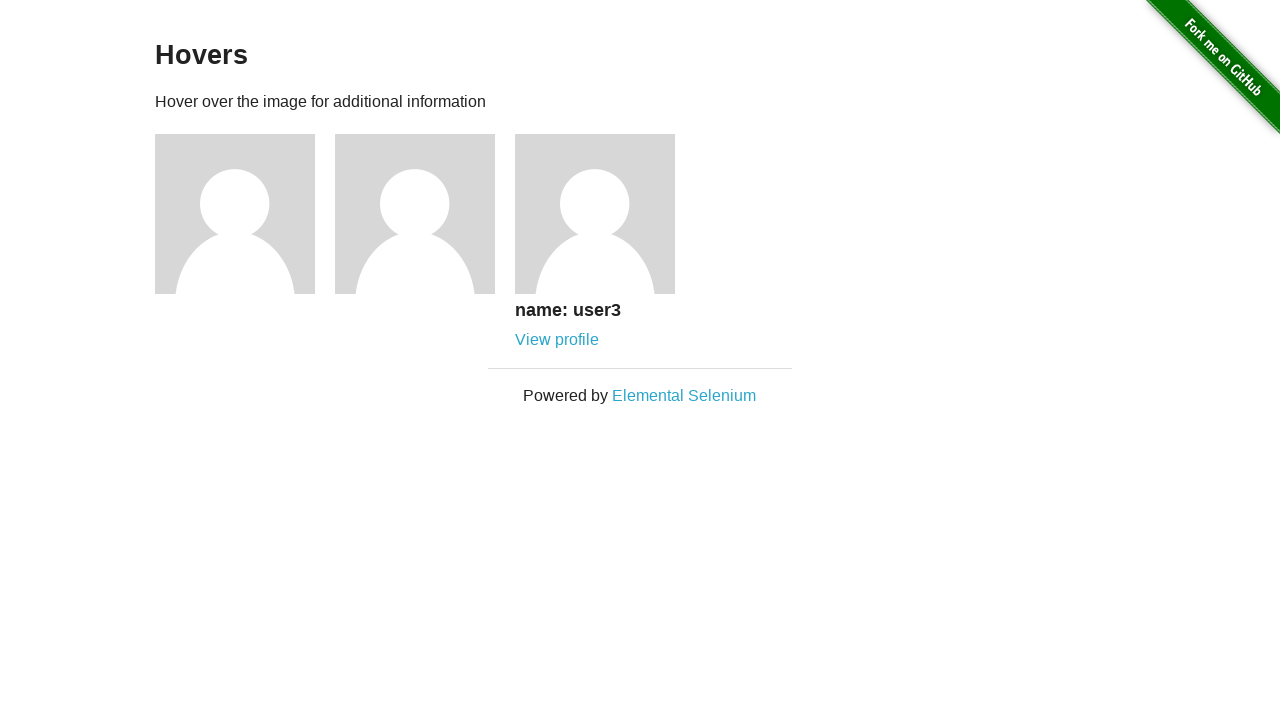

Verified user 3 additional info is visible
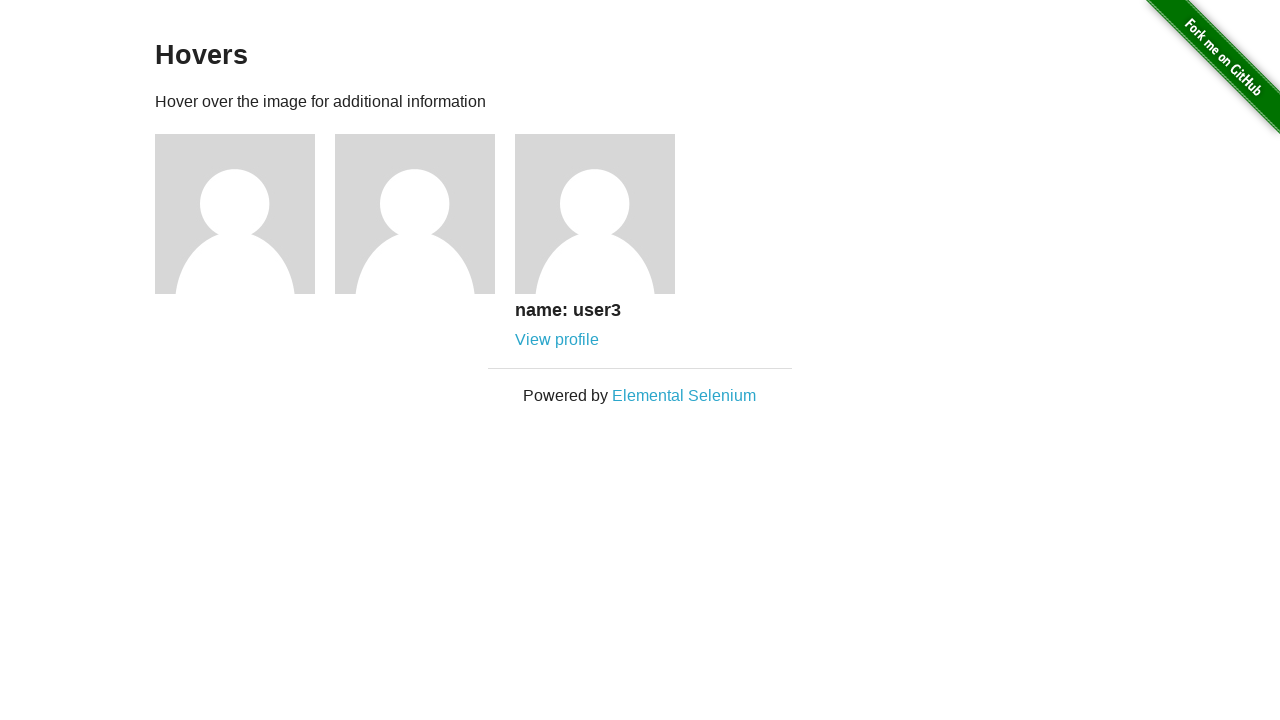

Navigated back to previous page
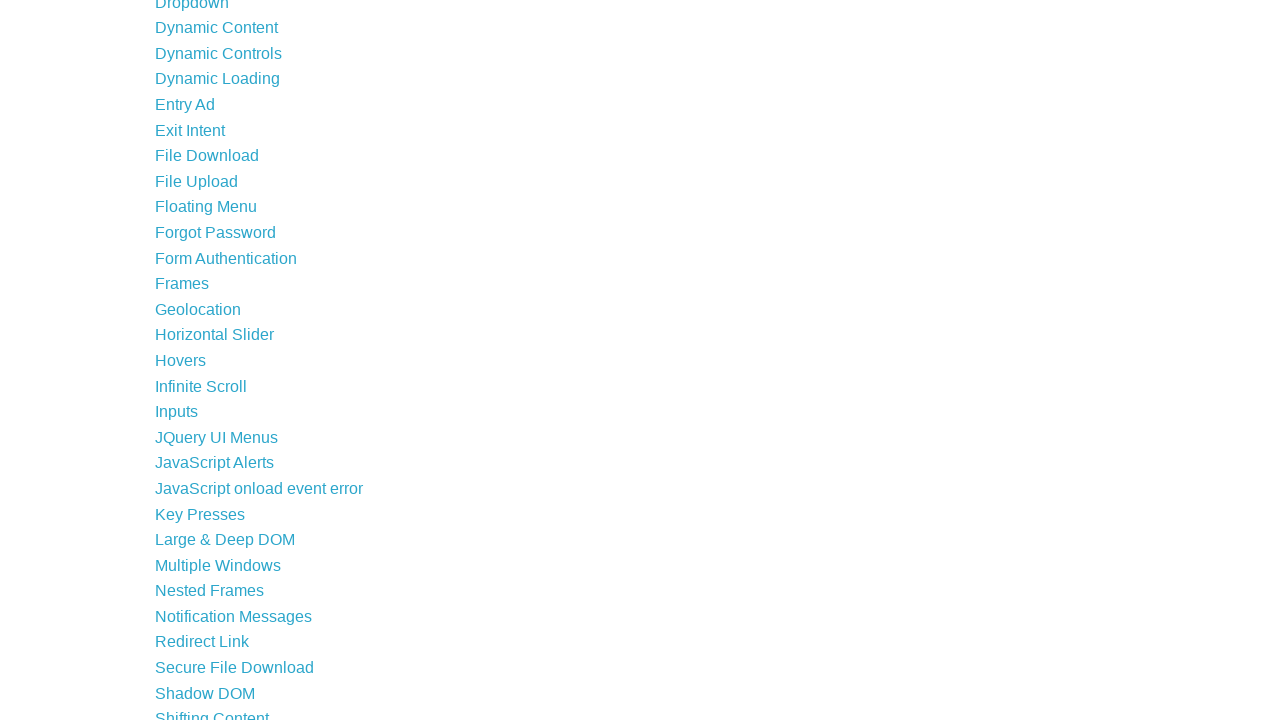

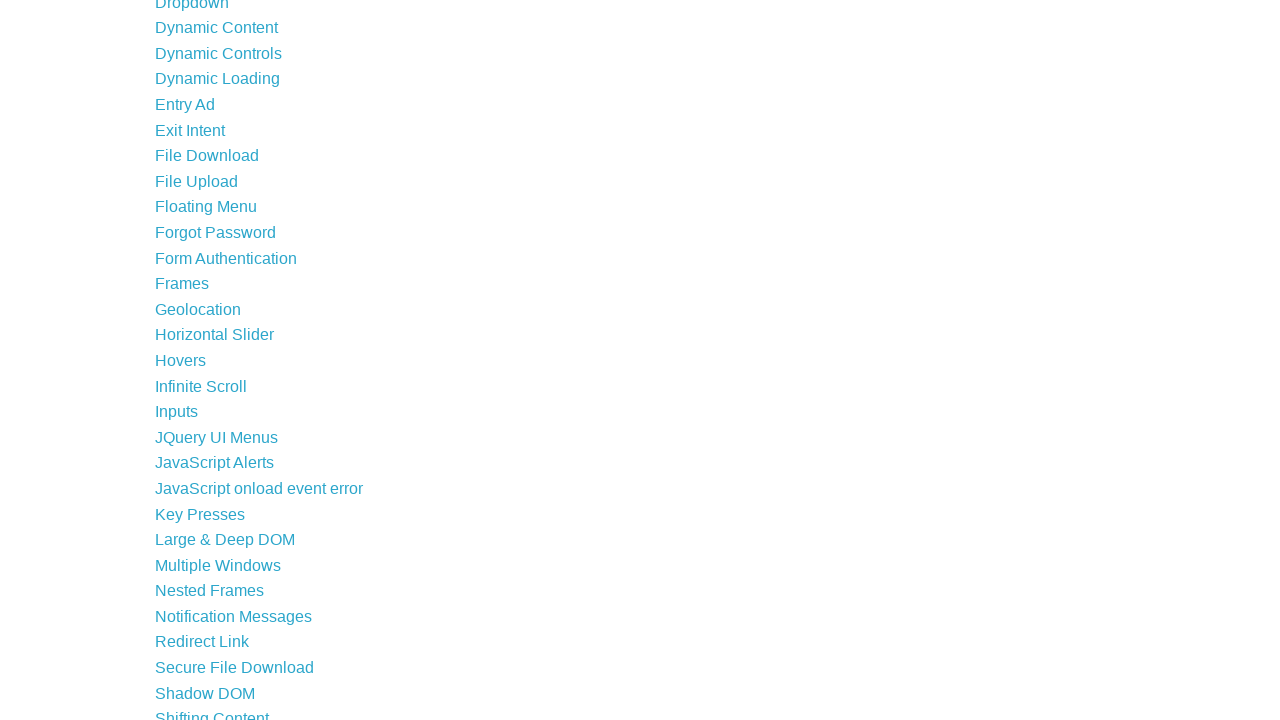